Tests a sign-up form by filling in first name, last name, and email fields, then submitting the form

Starting URL: https://secure-retreat-92358.herokuapp.com

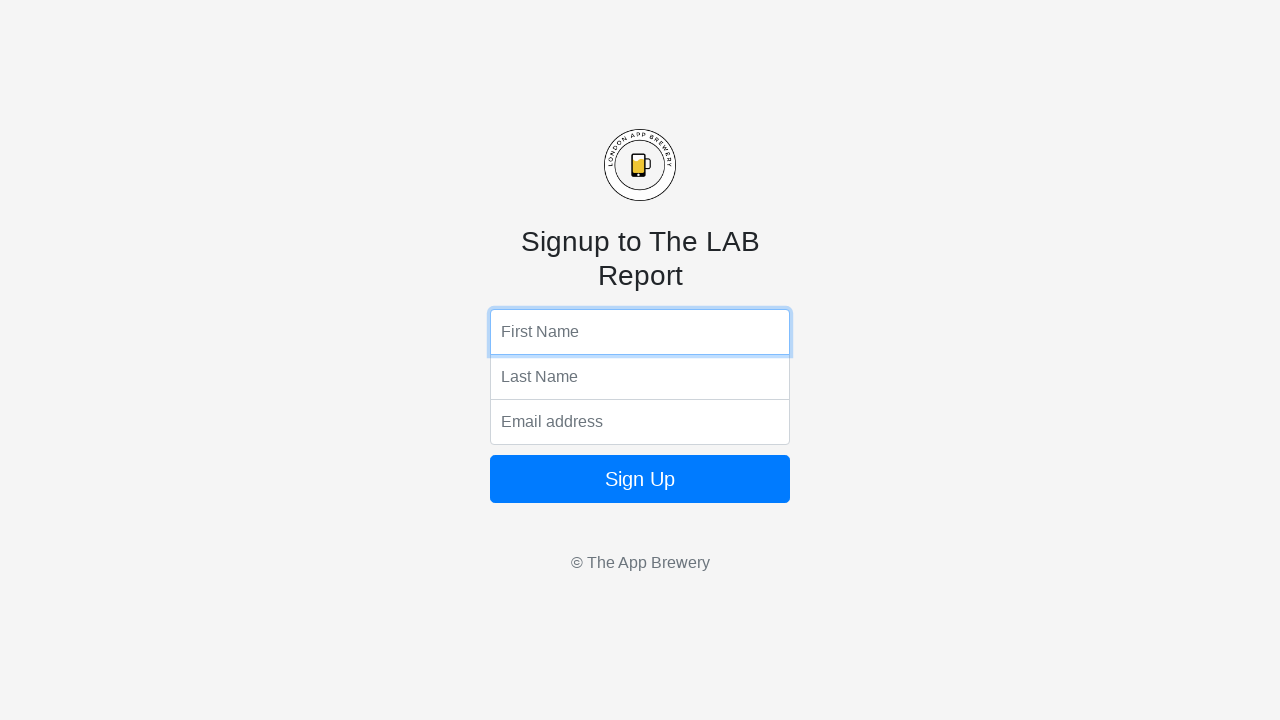

Filled first name field with 'Negar' on input[name='fName']
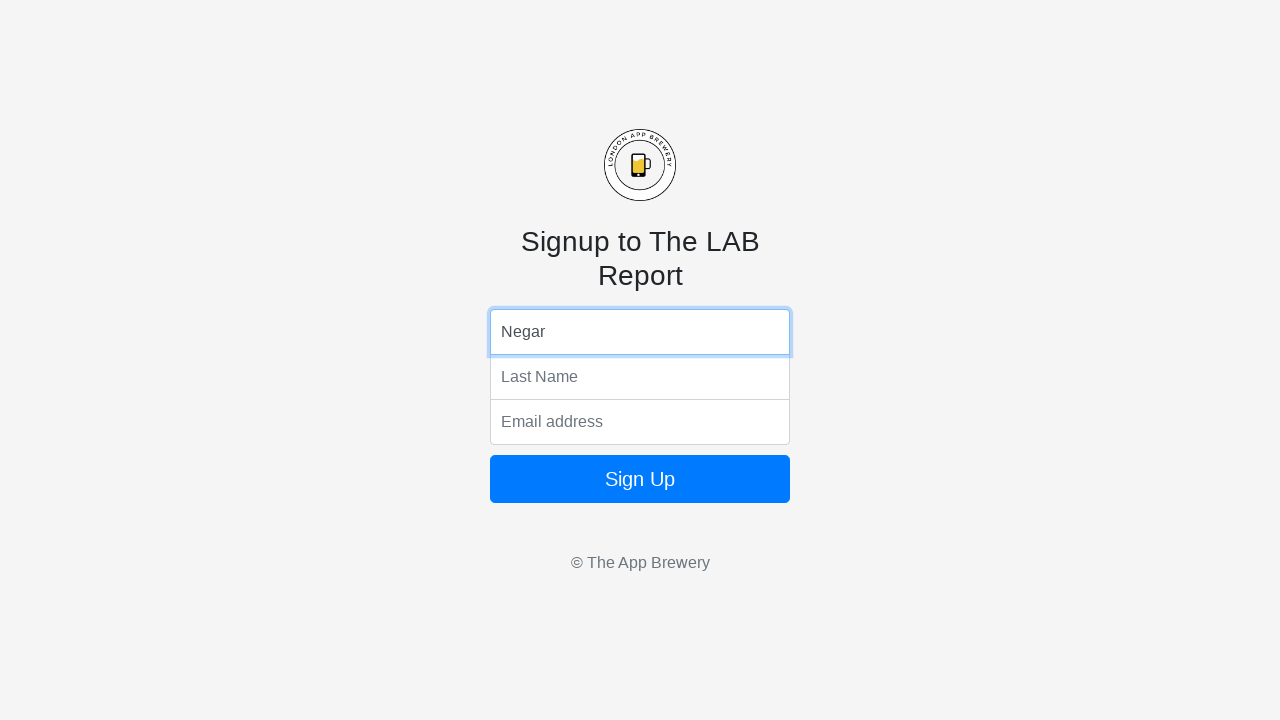

Filled last name field with 'Norouzi' on input[name='lName']
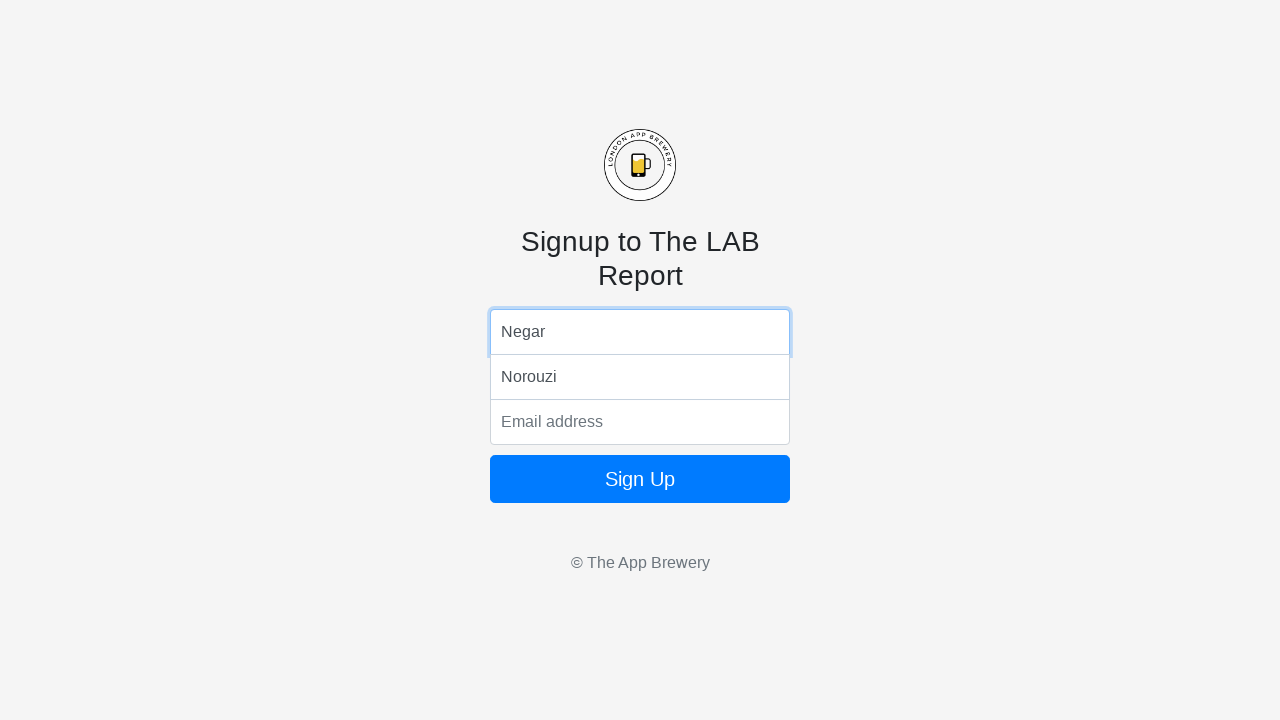

Filled email field with 'python@gmail.com' on input[name='email']
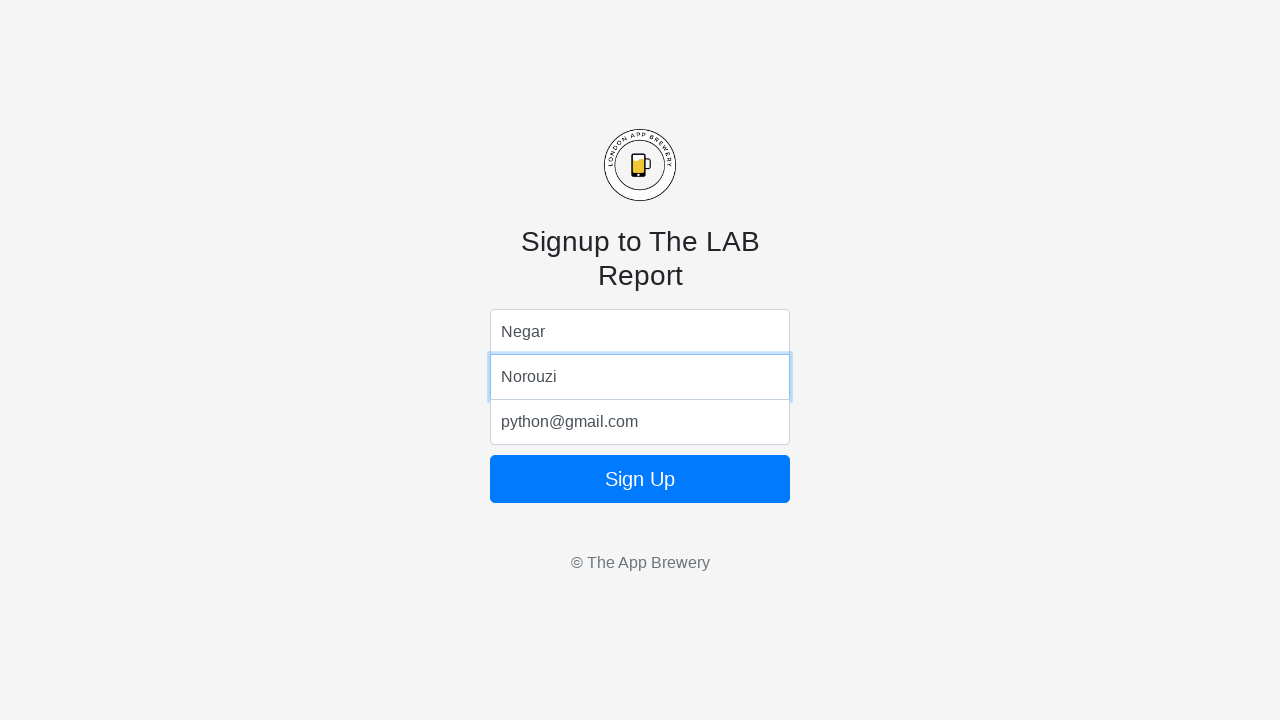

Clicked sign up button to submit the form at (640, 479) on form button
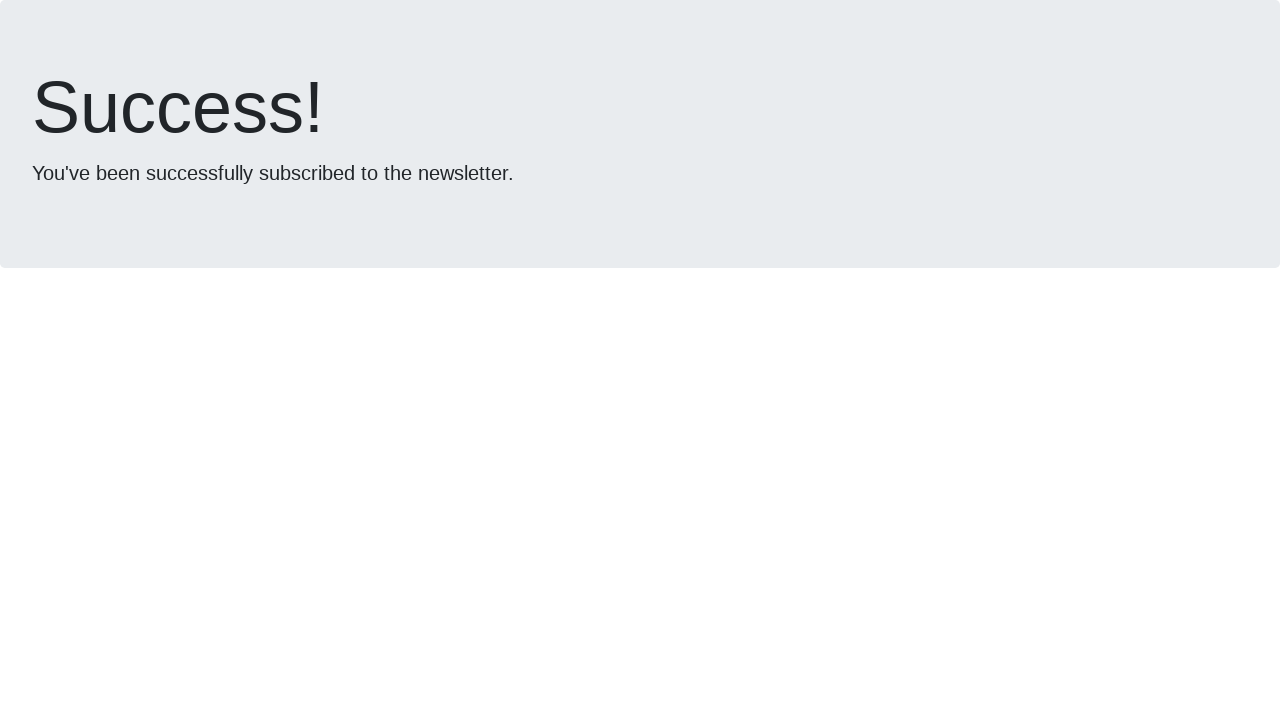

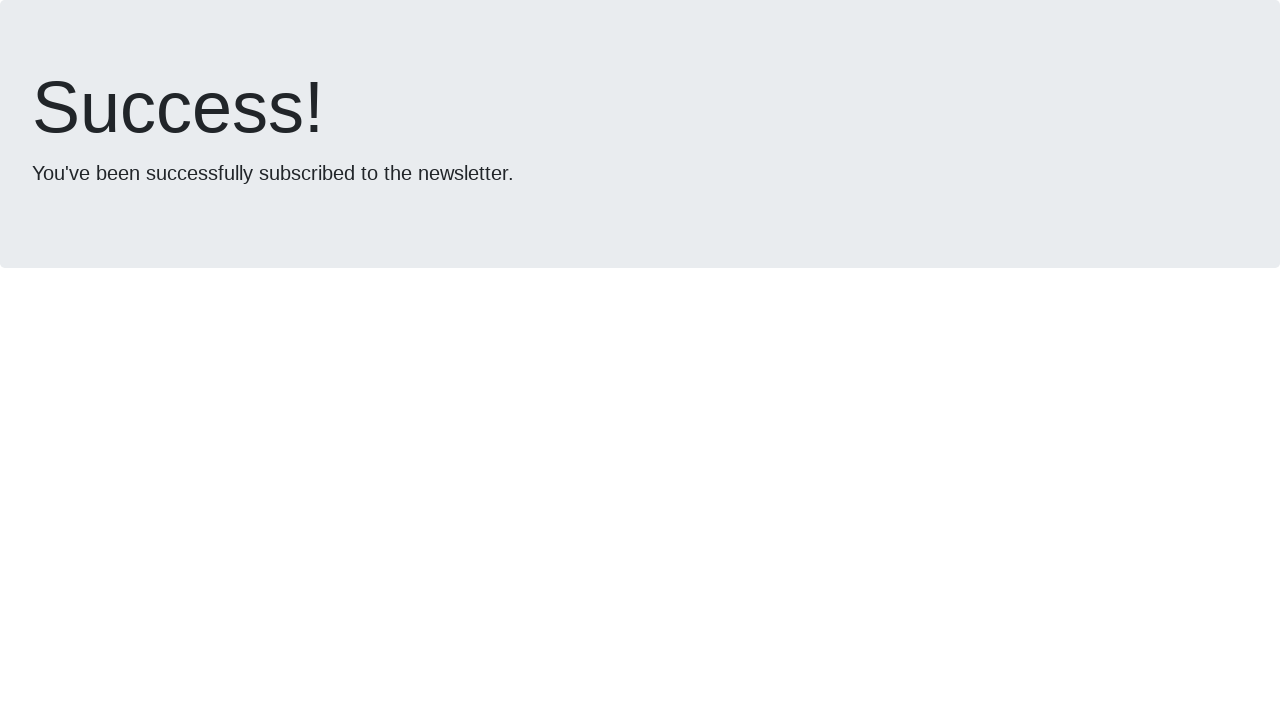